Tests double-click functionality on W3Schools by clearing an input field, entering text, and double-clicking a button to copy the text

Starting URL: https://www.w3schools.com/tags/tryit.asp?filename=tryhtml5_ev_ondblclick3

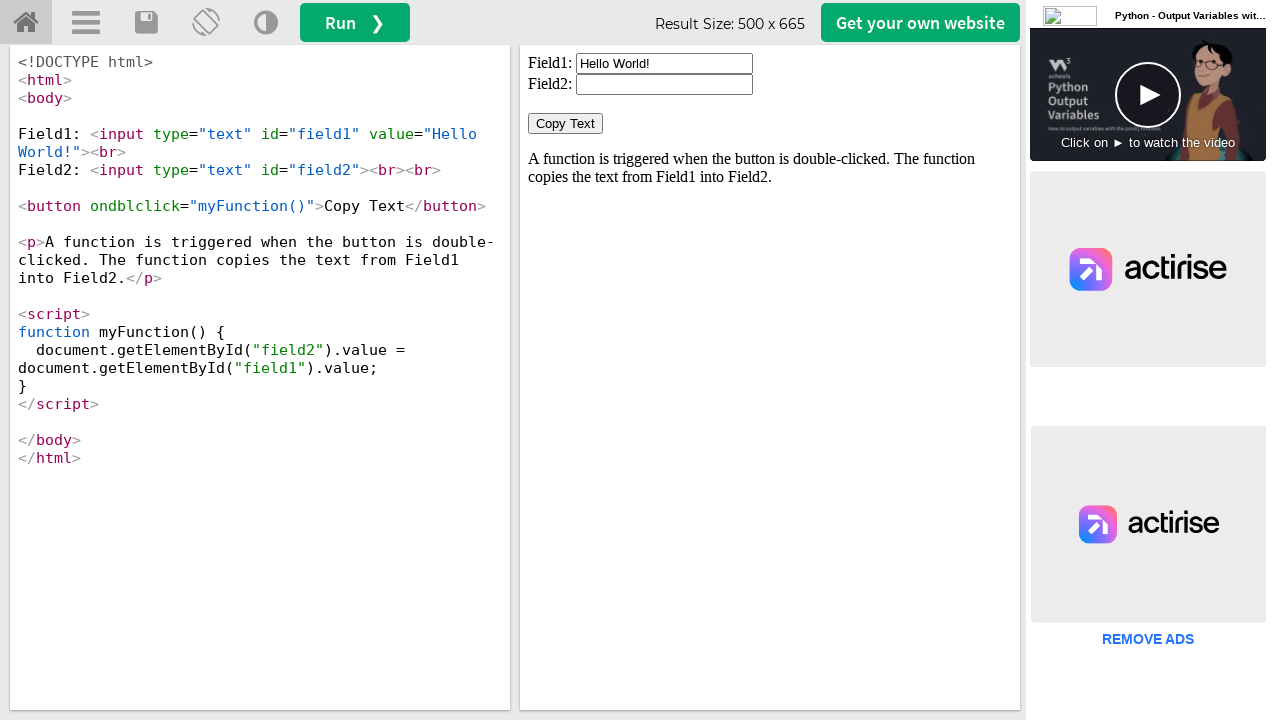

Located the iframe containing the test result
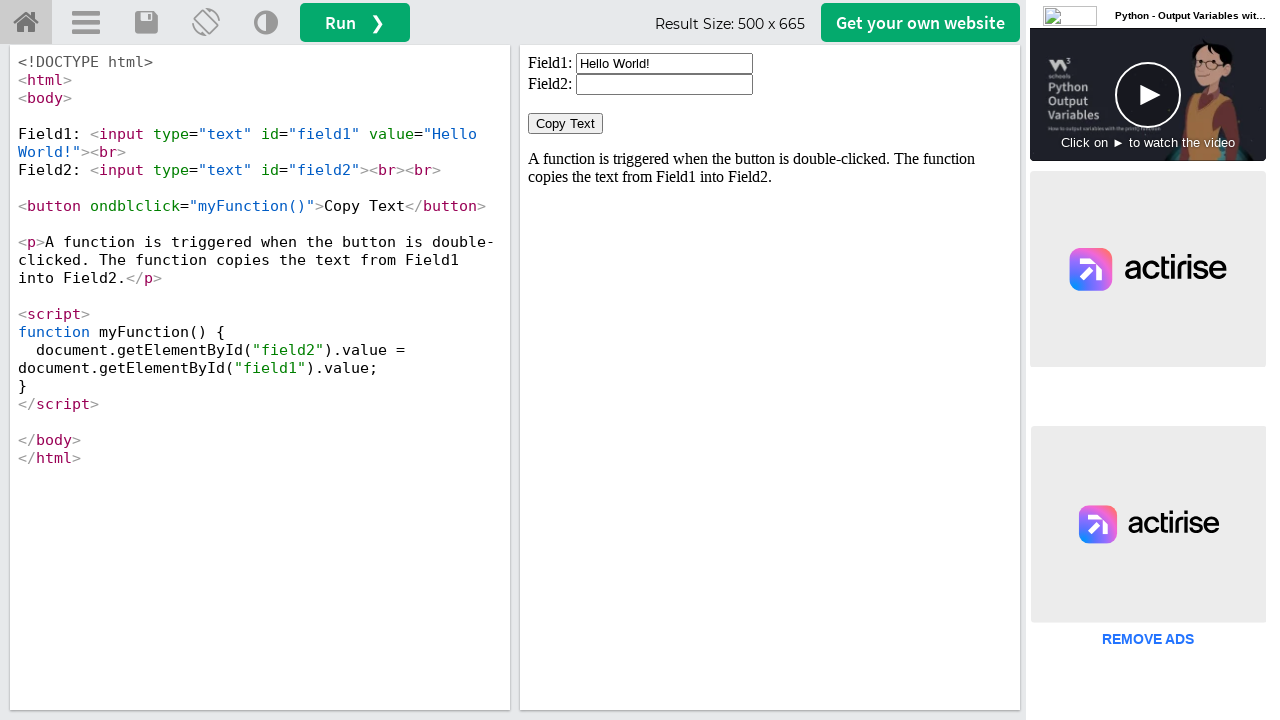

Cleared the input field on #iframeResult >> internal:control=enter-frame >> xpath=//input[@id='field1']
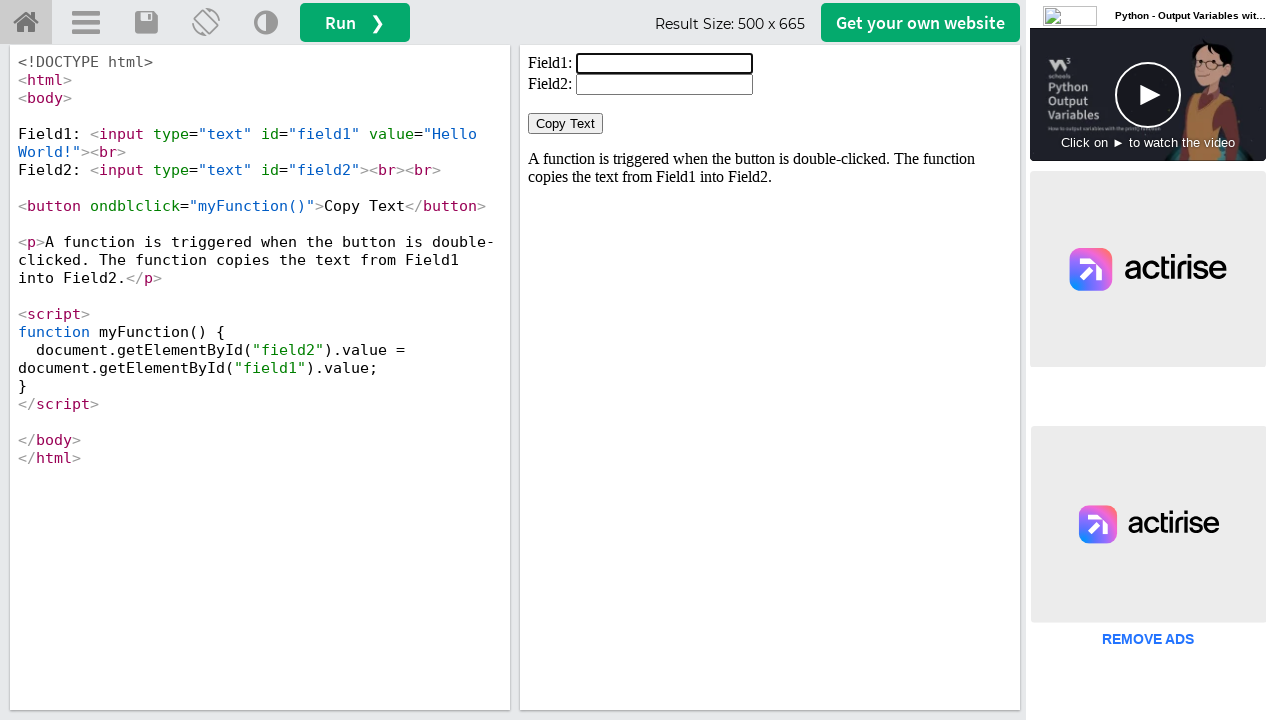

Entered text 'Bienvenidos Krato' into the input field on #iframeResult >> internal:control=enter-frame >> xpath=//input[@id='field1']
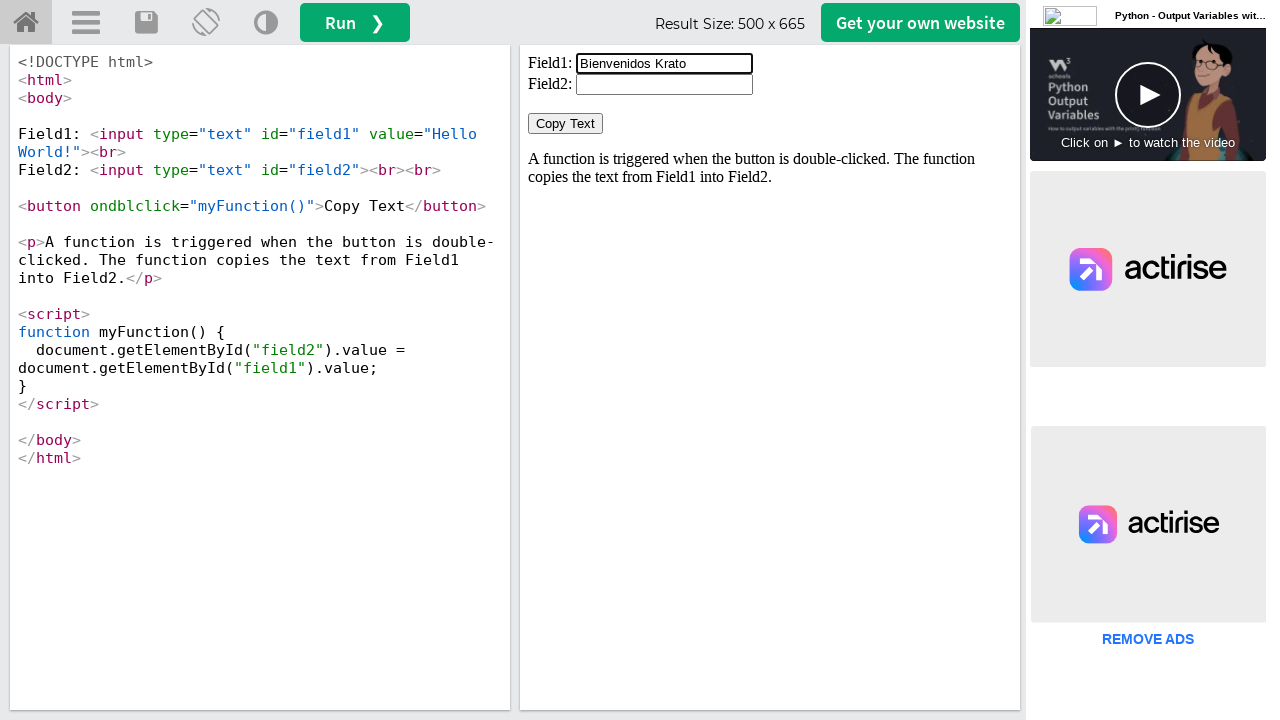

Double-clicked the 'Copy Text' button at (566, 124) on #iframeResult >> internal:control=enter-frame >> xpath=//button[normalize-space(
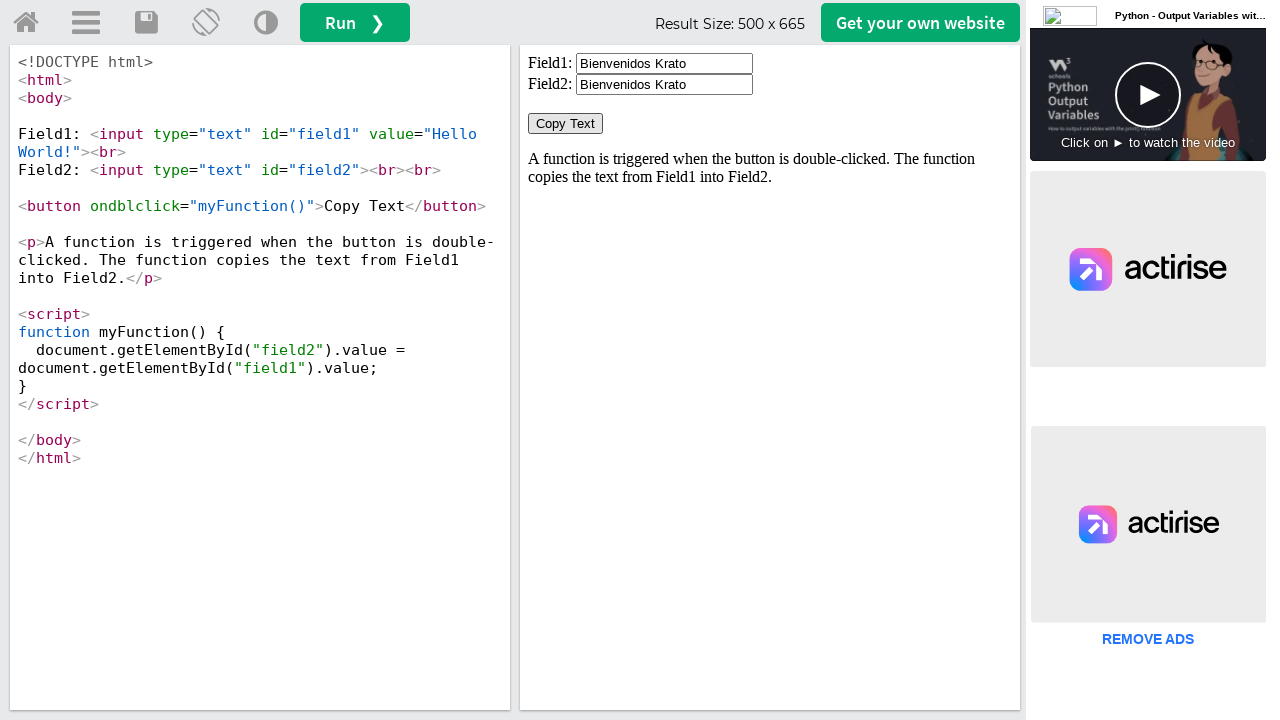

Waited 1000ms for the double-click action to complete
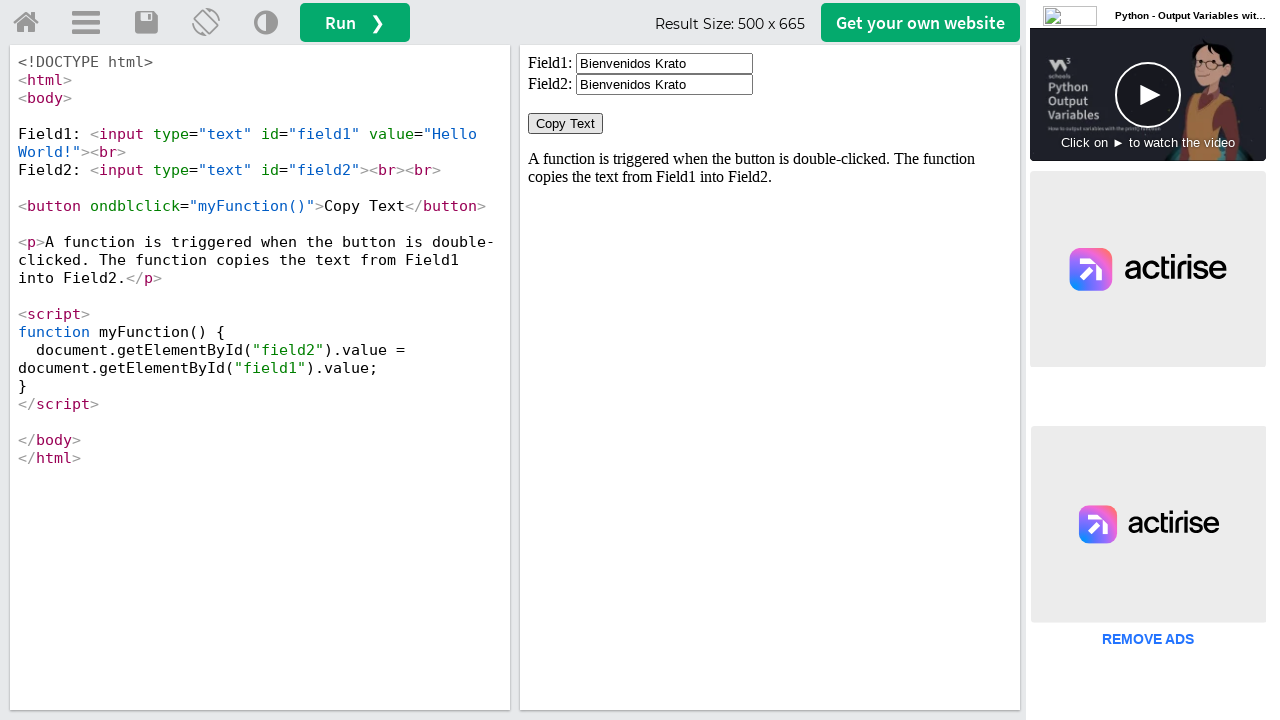

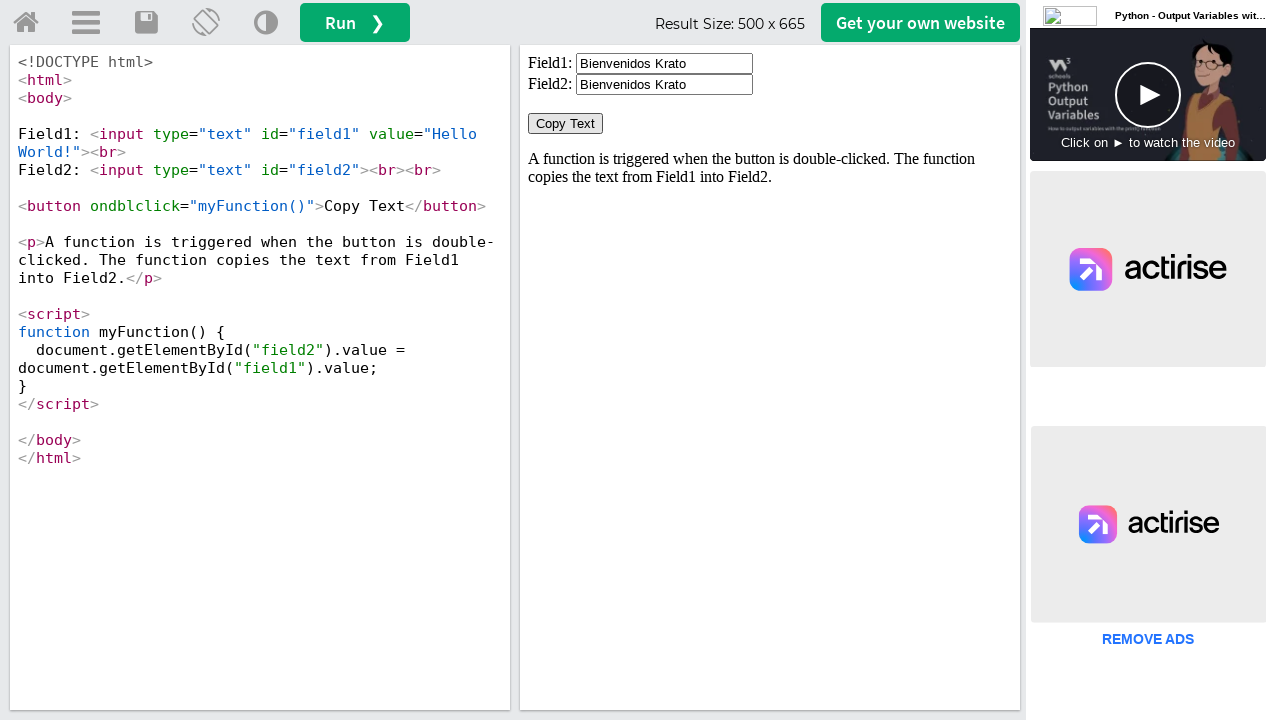